Tests the player search functionality on Baseball Savant by entering a player name and navigating to their profile page with statcast hitting data.

Starting URL: https://baseballsavant.mlb.com/

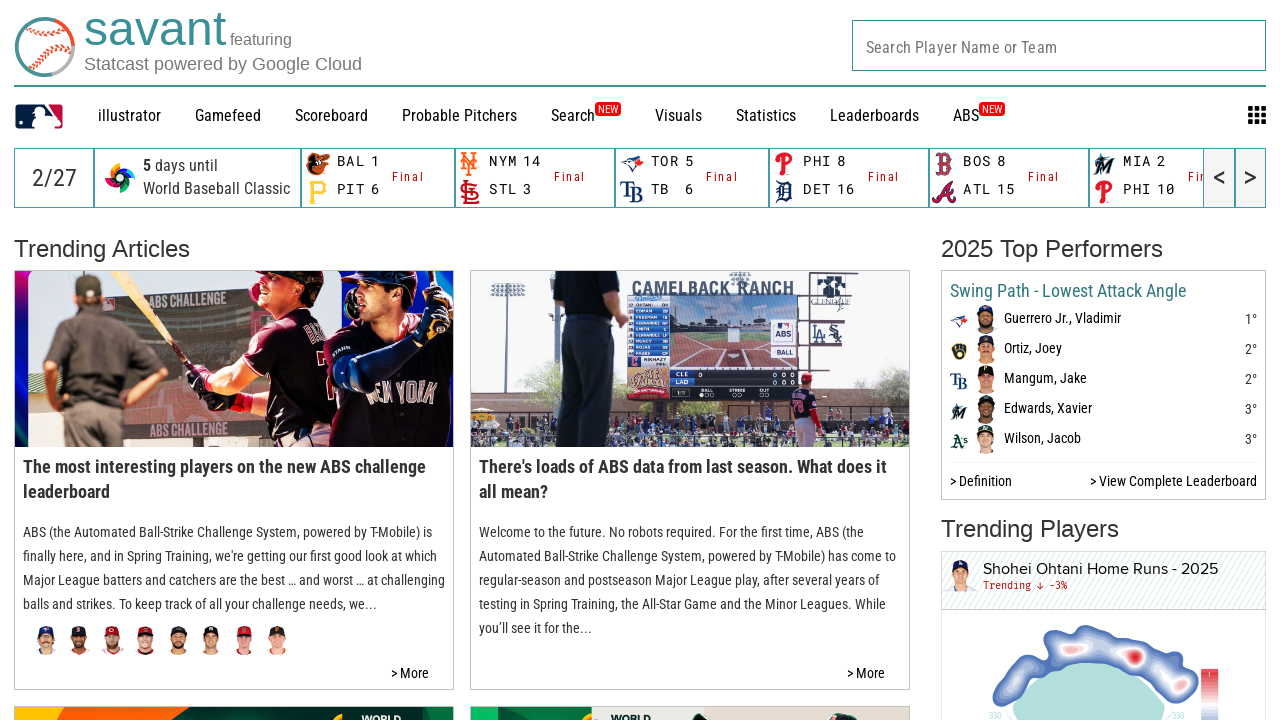

Player search input field became visible
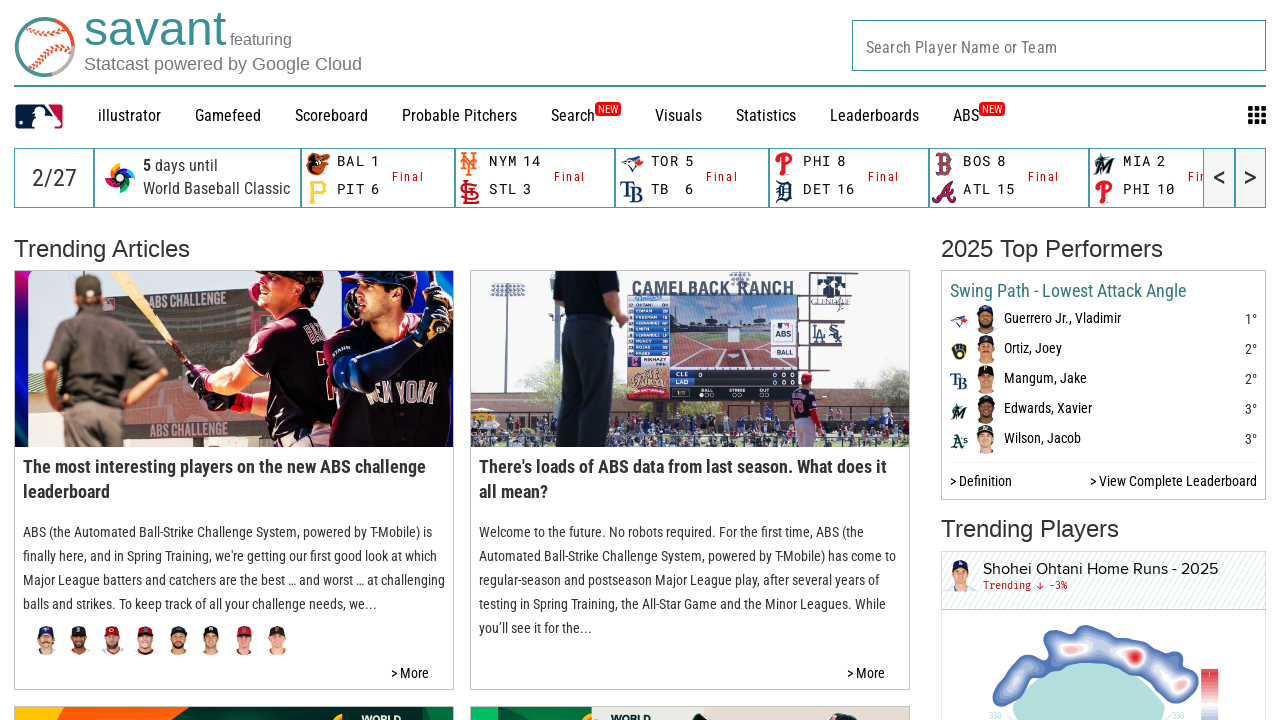

Entered 'Mike Trout' into player search field
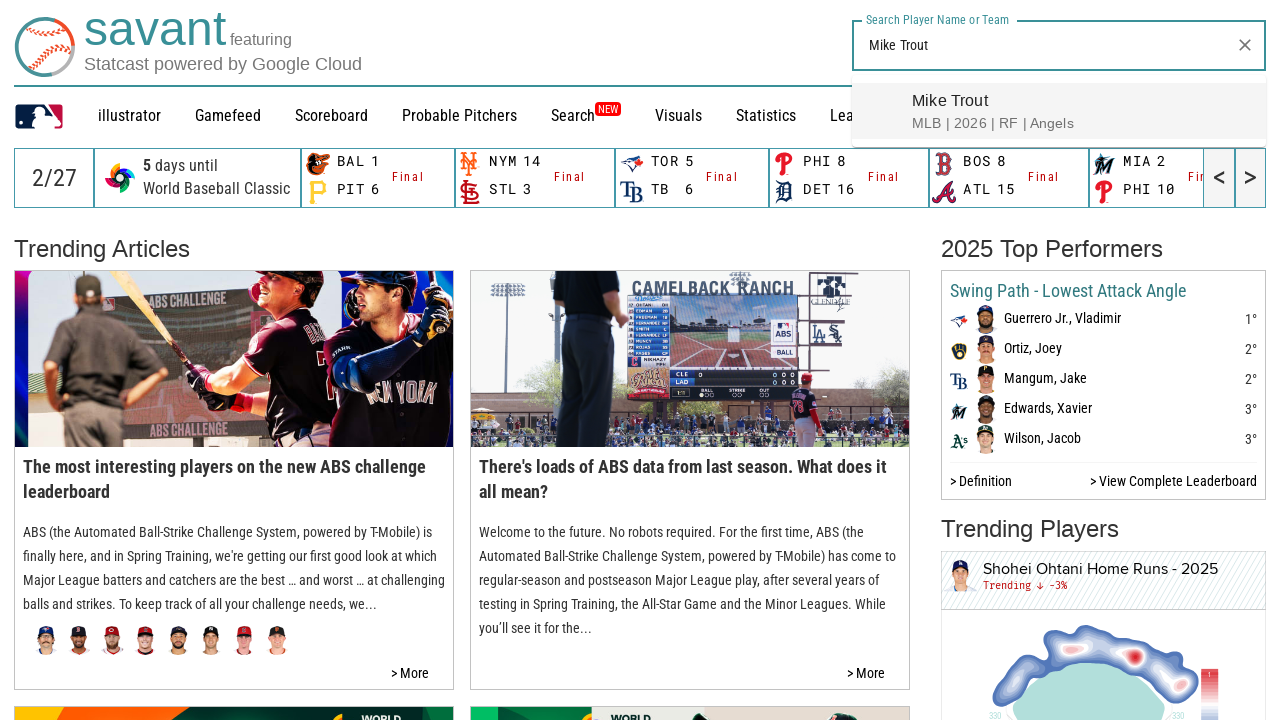

Pressed Enter to submit player search
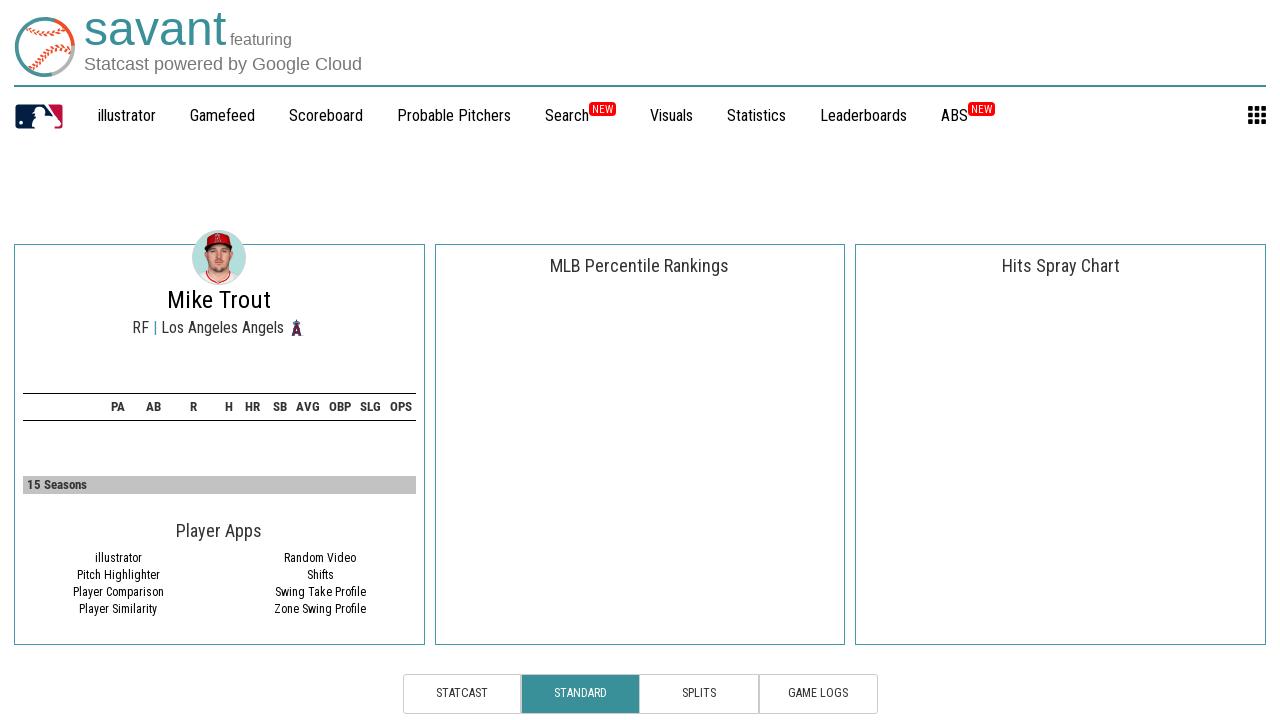

Statcast hitting data section loaded on player profile page
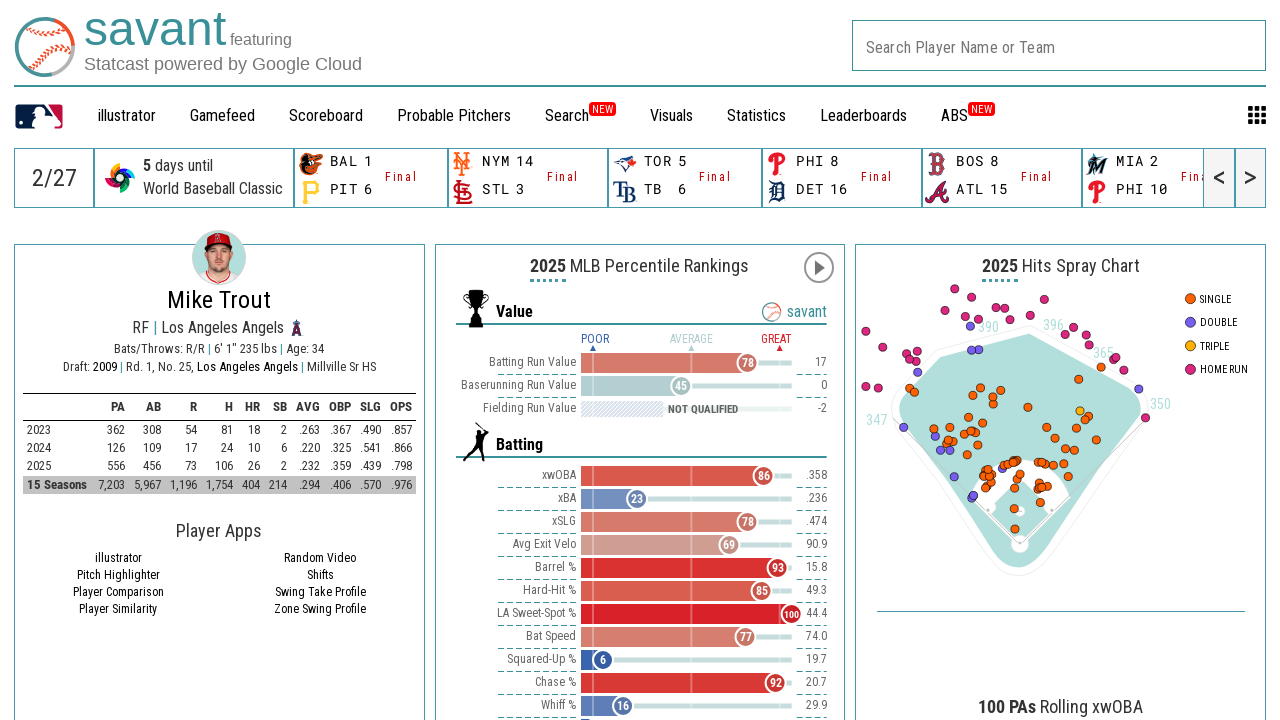

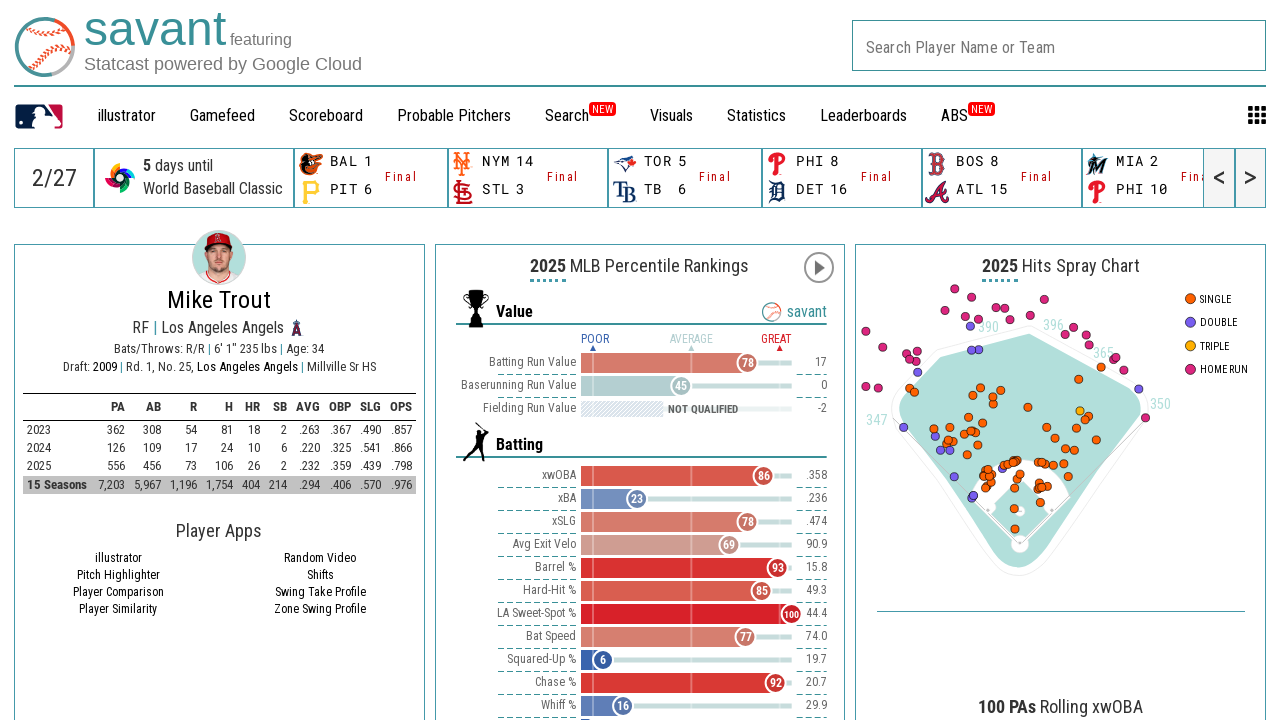